Navigates to VWO app page and clicks on the "Start a free trial" link to test navigation functionality

Starting URL: https://app.vwo.com

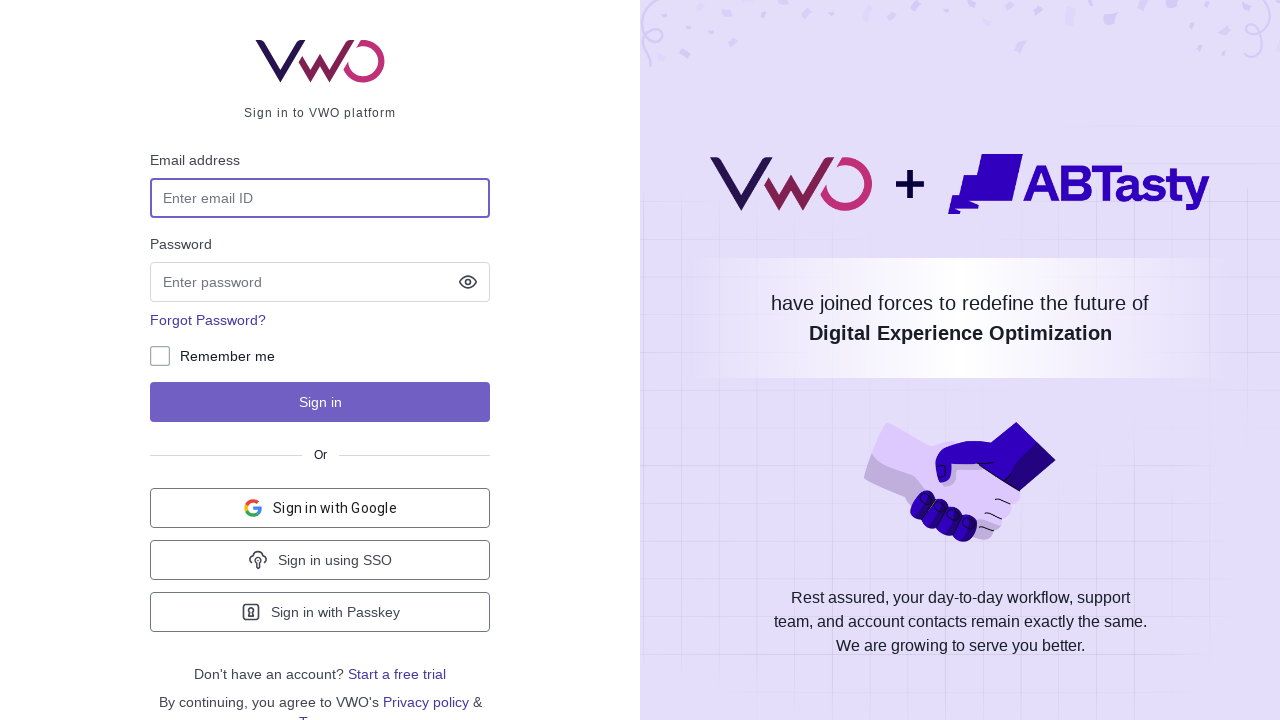

Clicked on 'Start a free trial' link at (397, 674) on text=Start a free trial
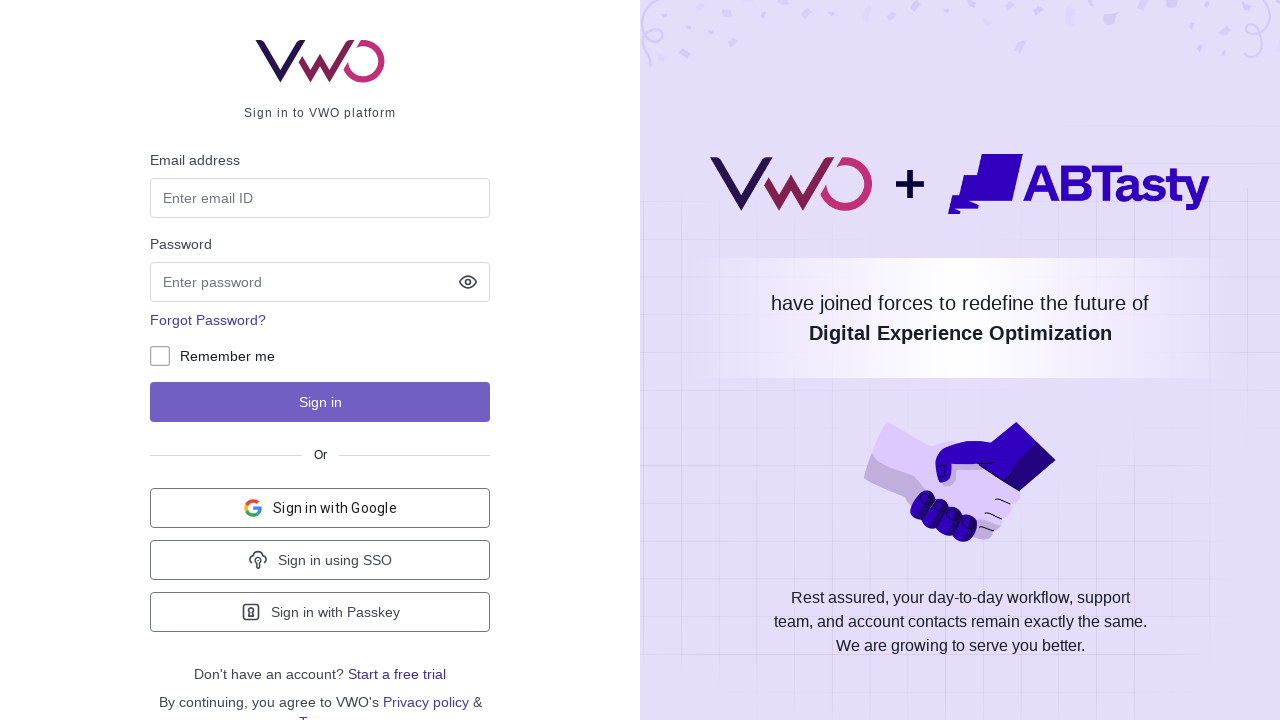

Waited for page navigation to complete (networkidle)
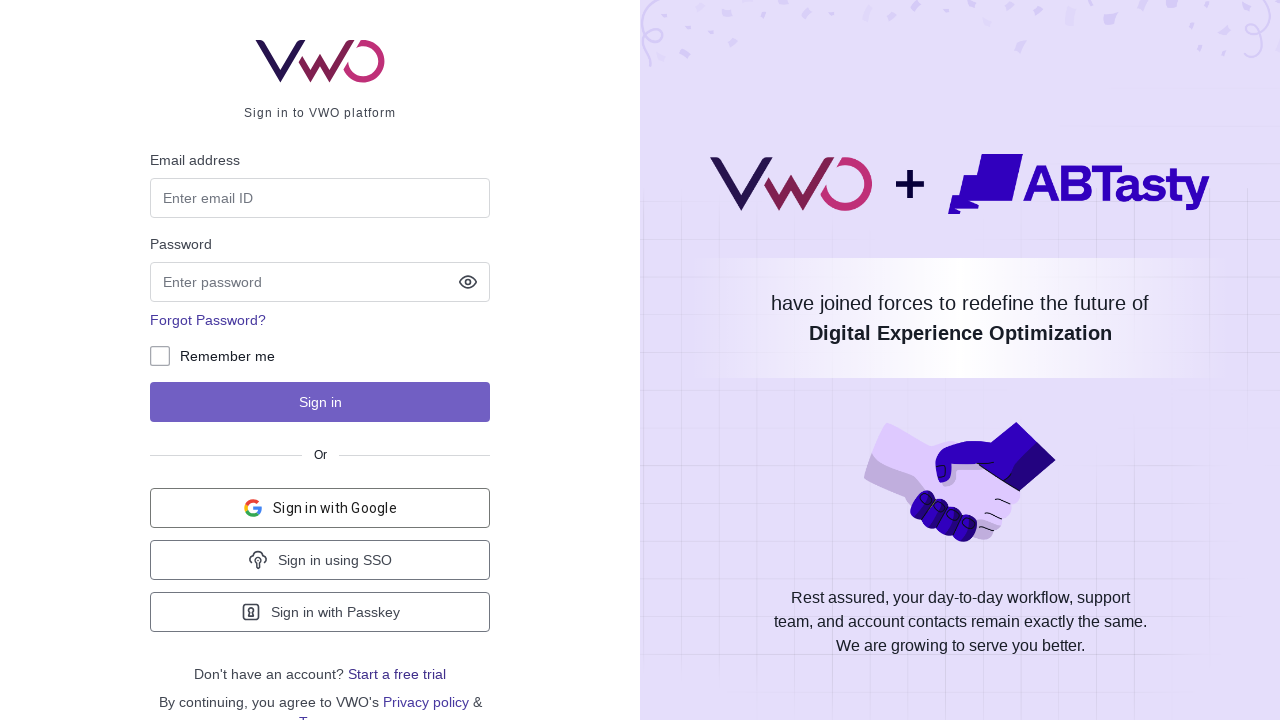

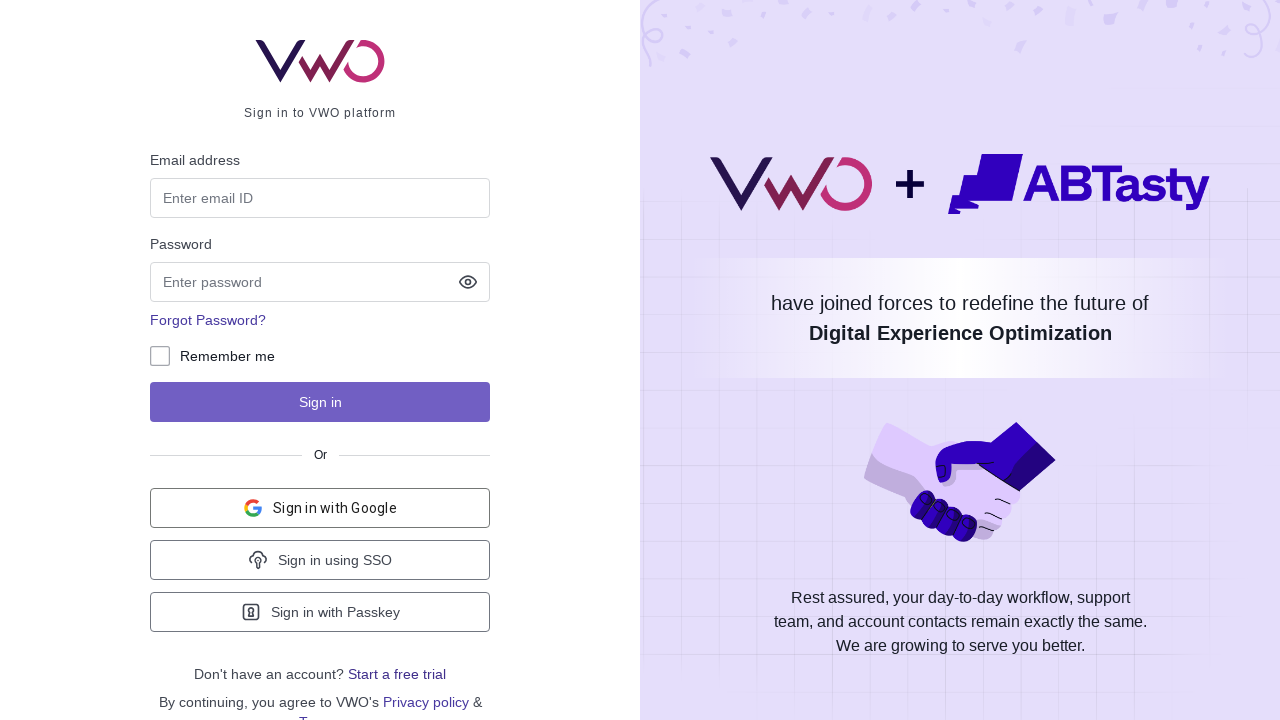